Tests filtering to display only completed todo items

Starting URL: https://demo.playwright.dev/todomvc

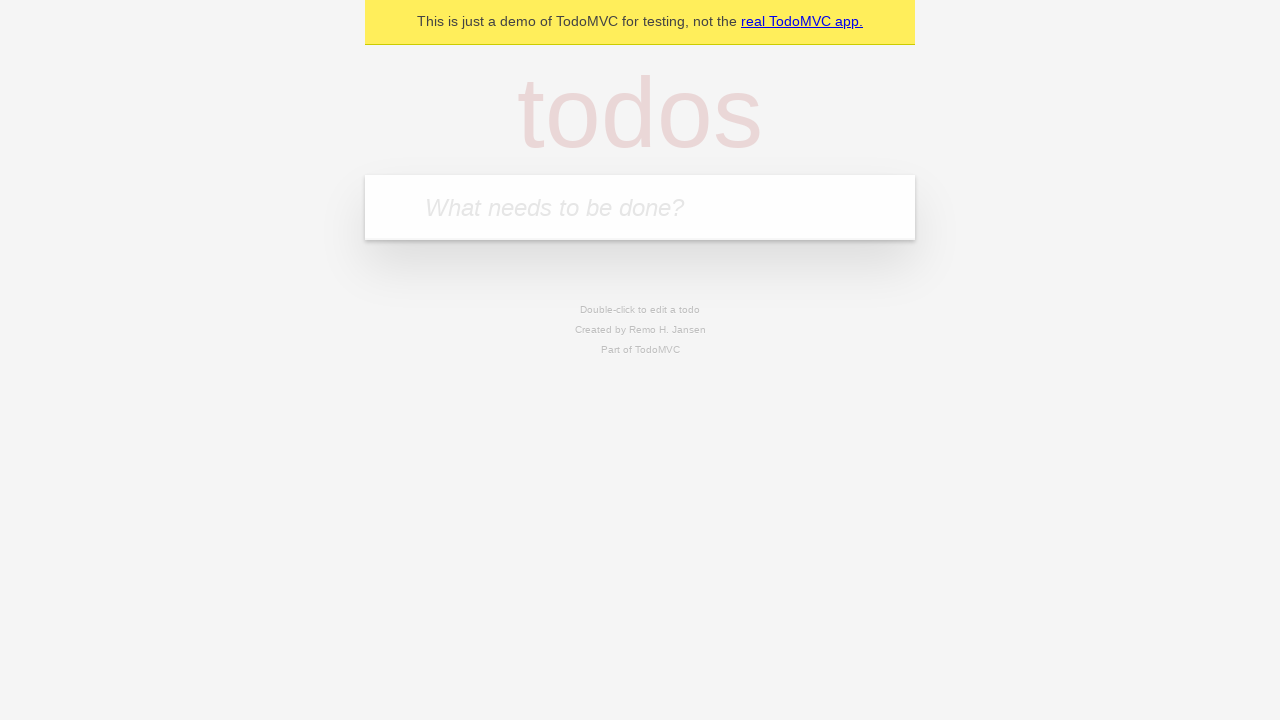

Filled todo input with 'buy some cheese' on internal:attr=[placeholder="What needs to be done?"i]
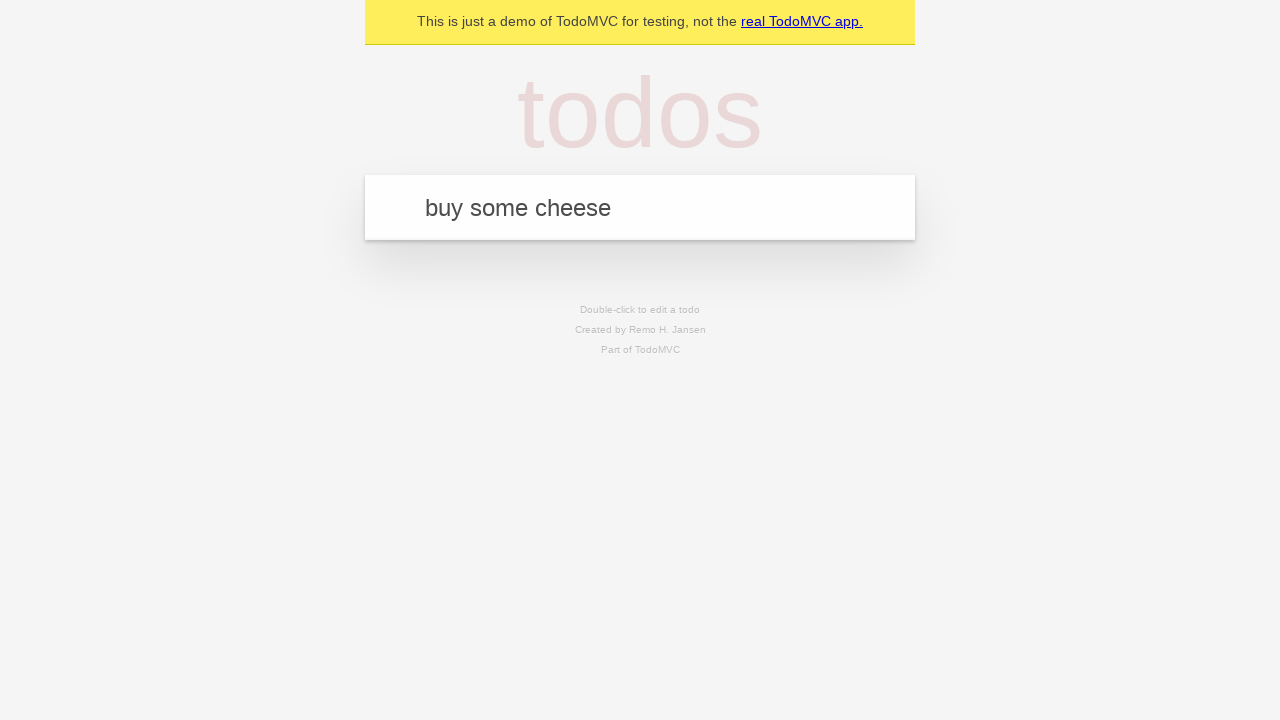

Pressed Enter to add first todo item on internal:attr=[placeholder="What needs to be done?"i]
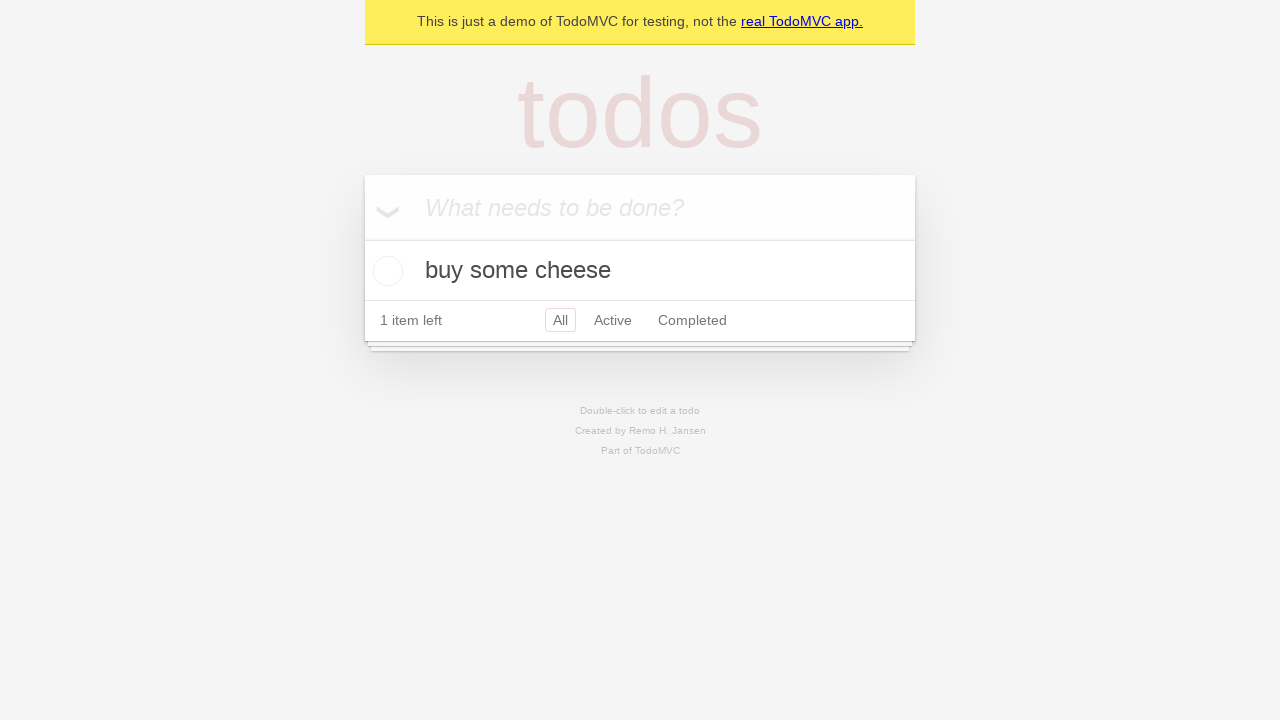

Filled todo input with 'feed the cat' on internal:attr=[placeholder="What needs to be done?"i]
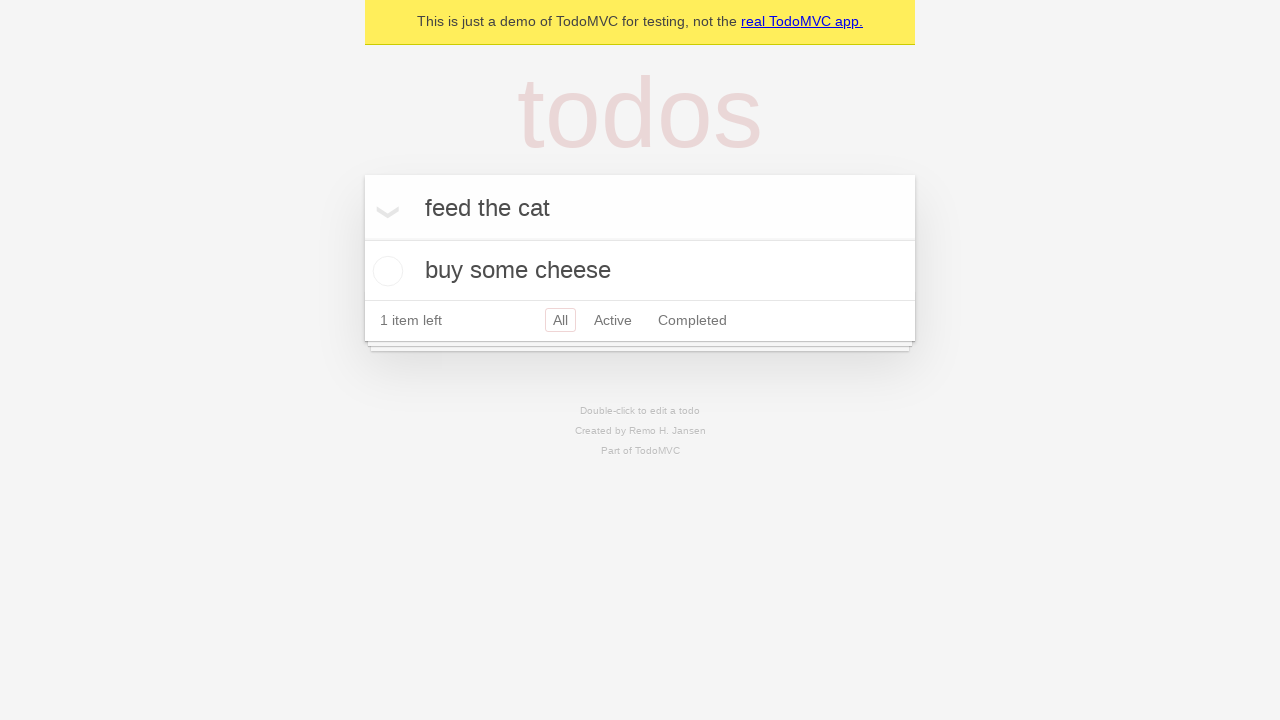

Pressed Enter to add second todo item on internal:attr=[placeholder="What needs to be done?"i]
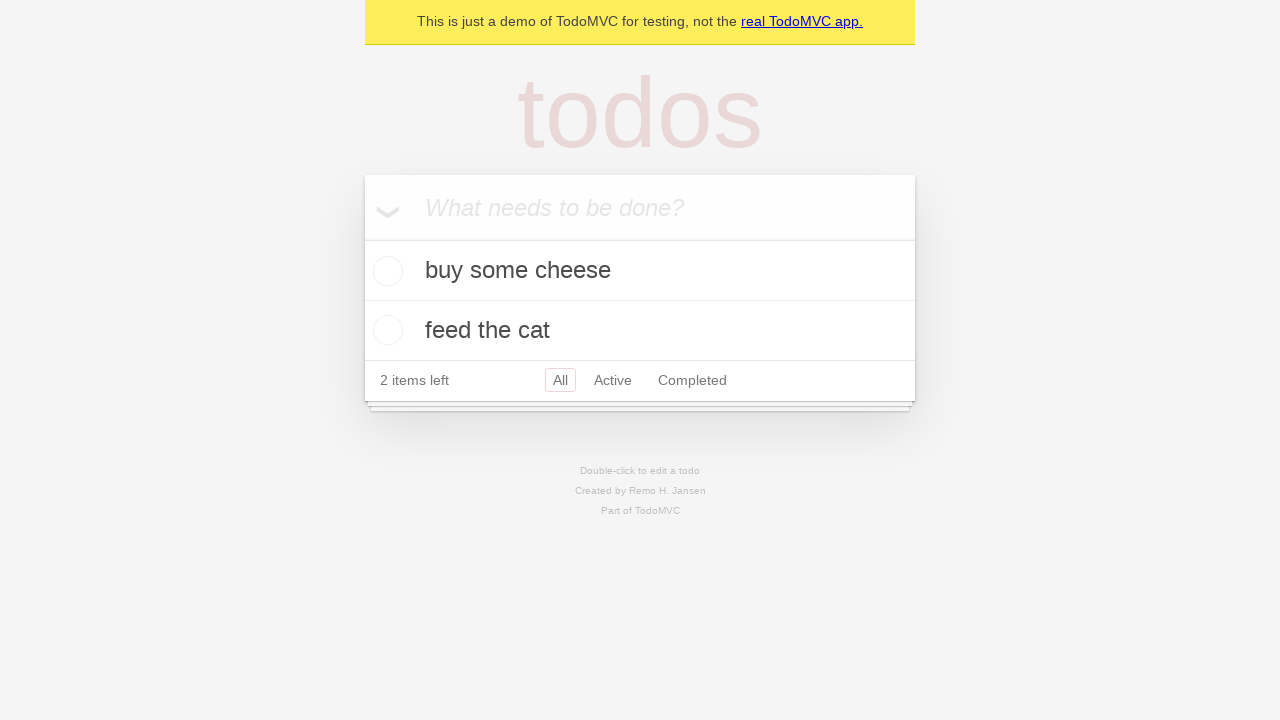

Filled todo input with 'book a doctors appointment' on internal:attr=[placeholder="What needs to be done?"i]
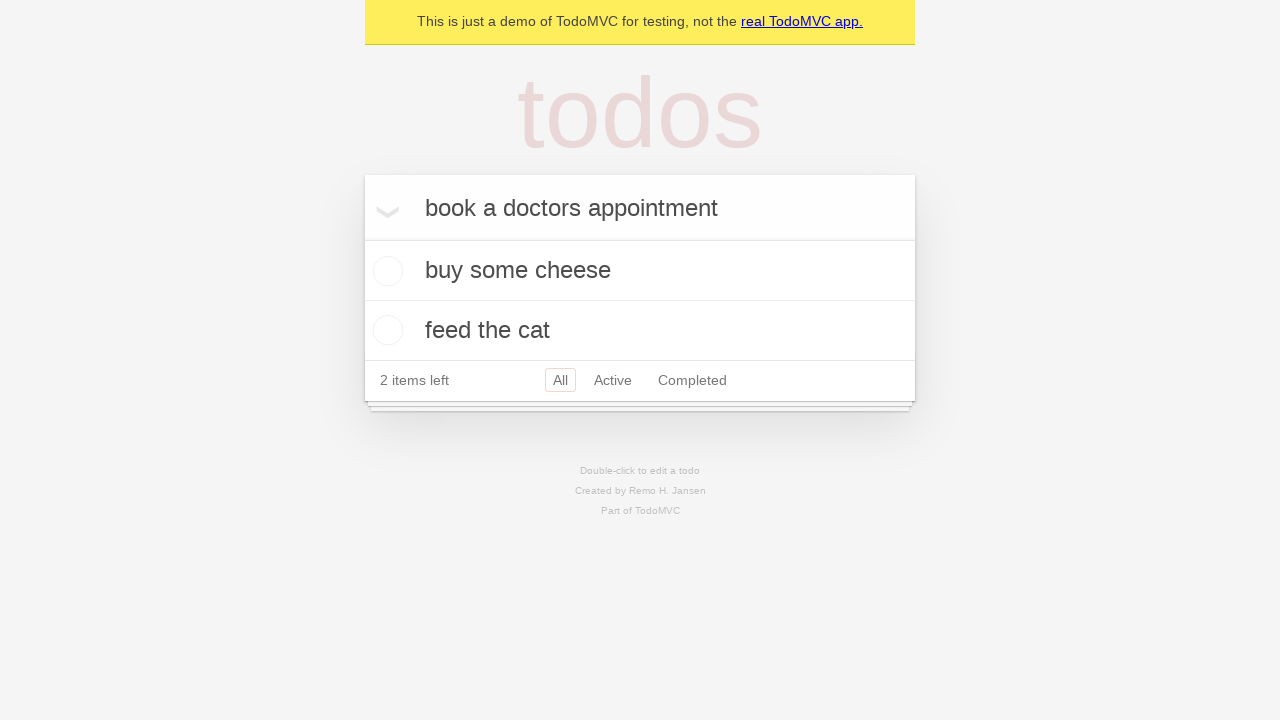

Pressed Enter to add third todo item on internal:attr=[placeholder="What needs to be done?"i]
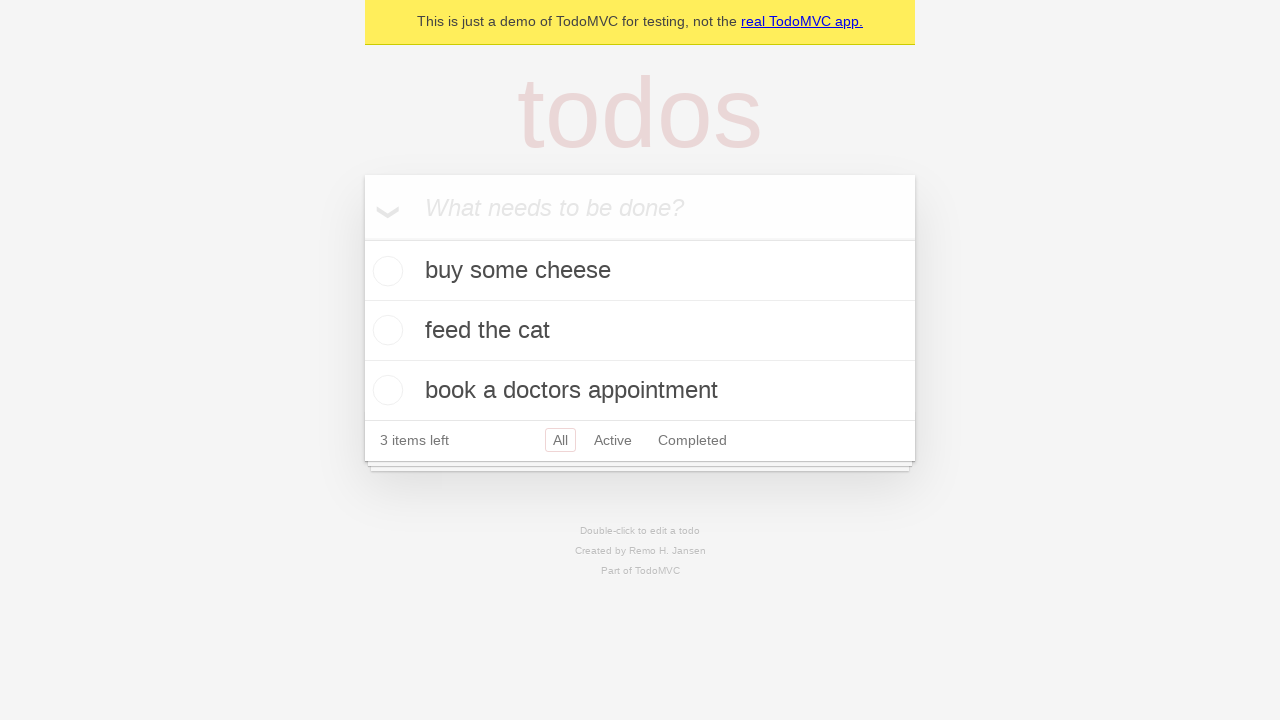

Checked the second todo item (feed the cat) at (385, 330) on internal:testid=[data-testid="todo-item"s] >> nth=1 >> internal:role=checkbox
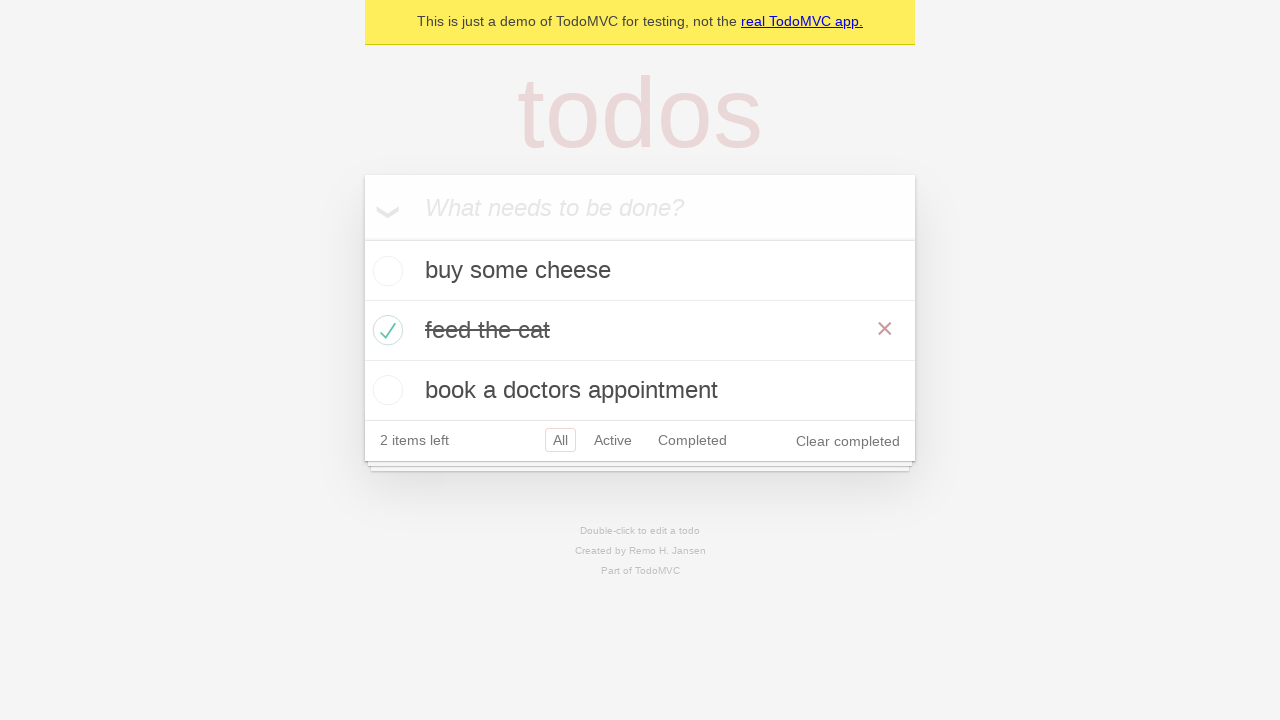

Clicked the Completed filter link at (692, 440) on internal:role=link[name="Completed"i]
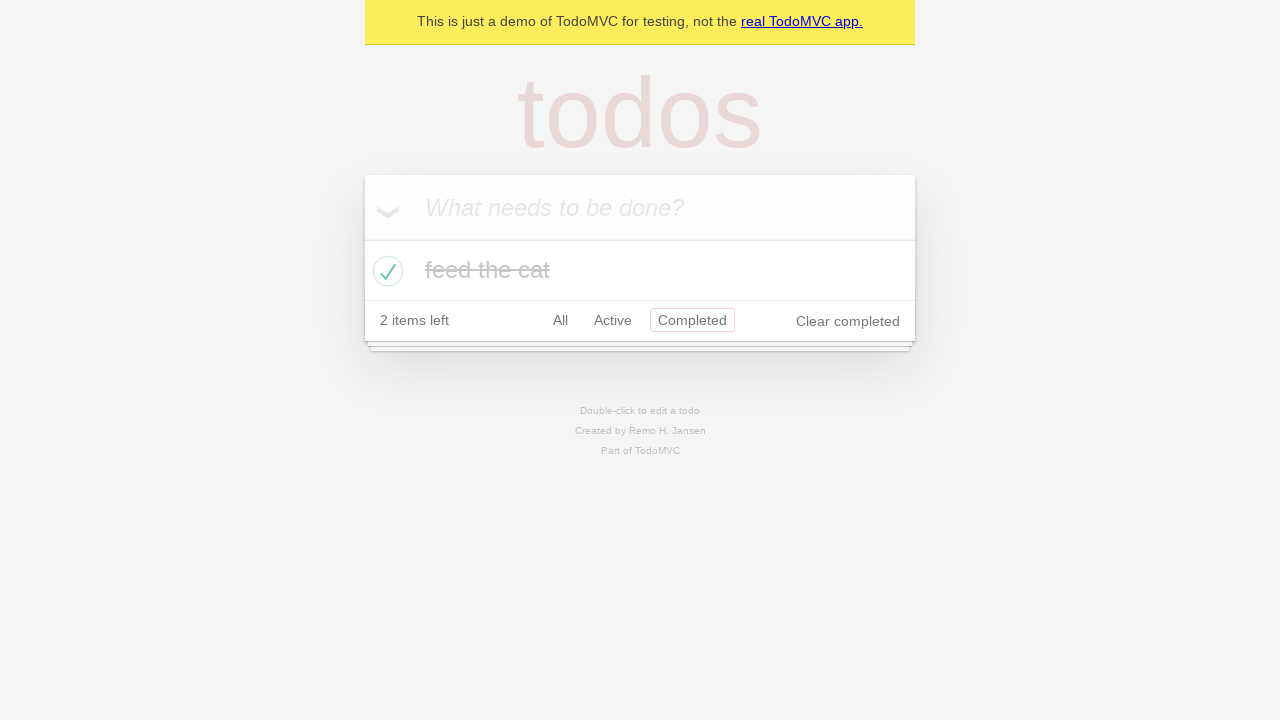

Waited for filtered todo items to display
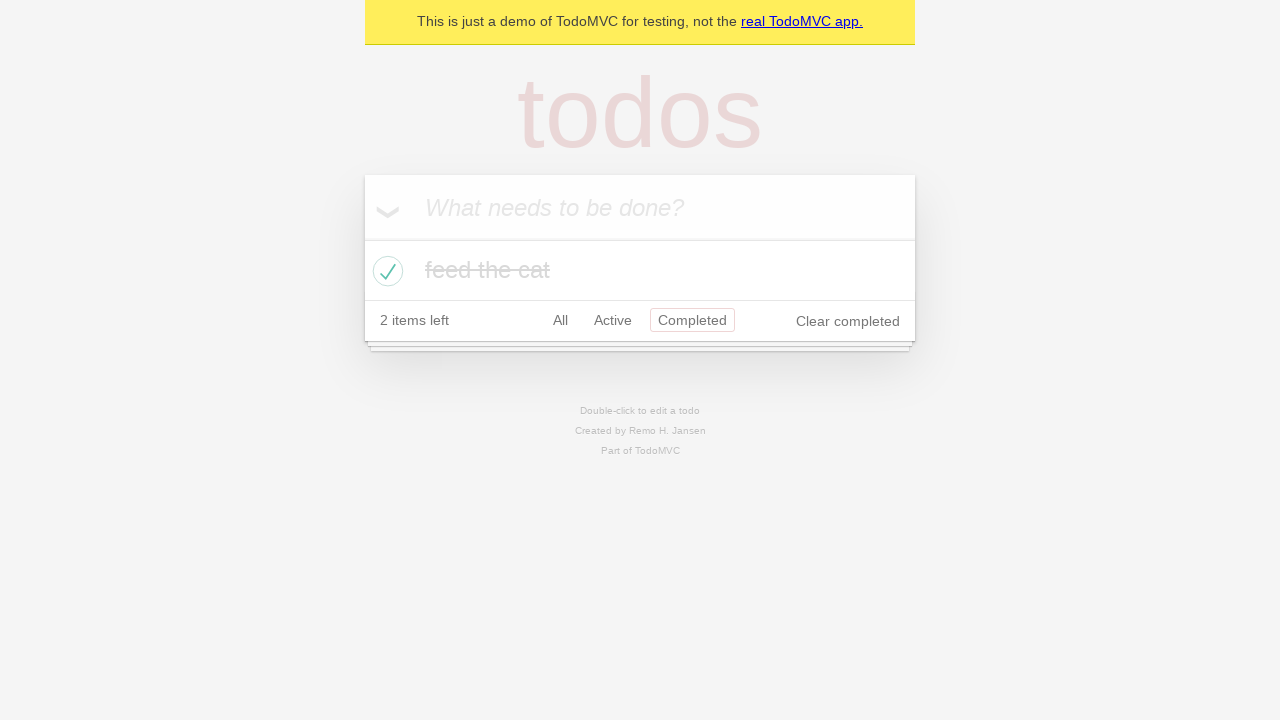

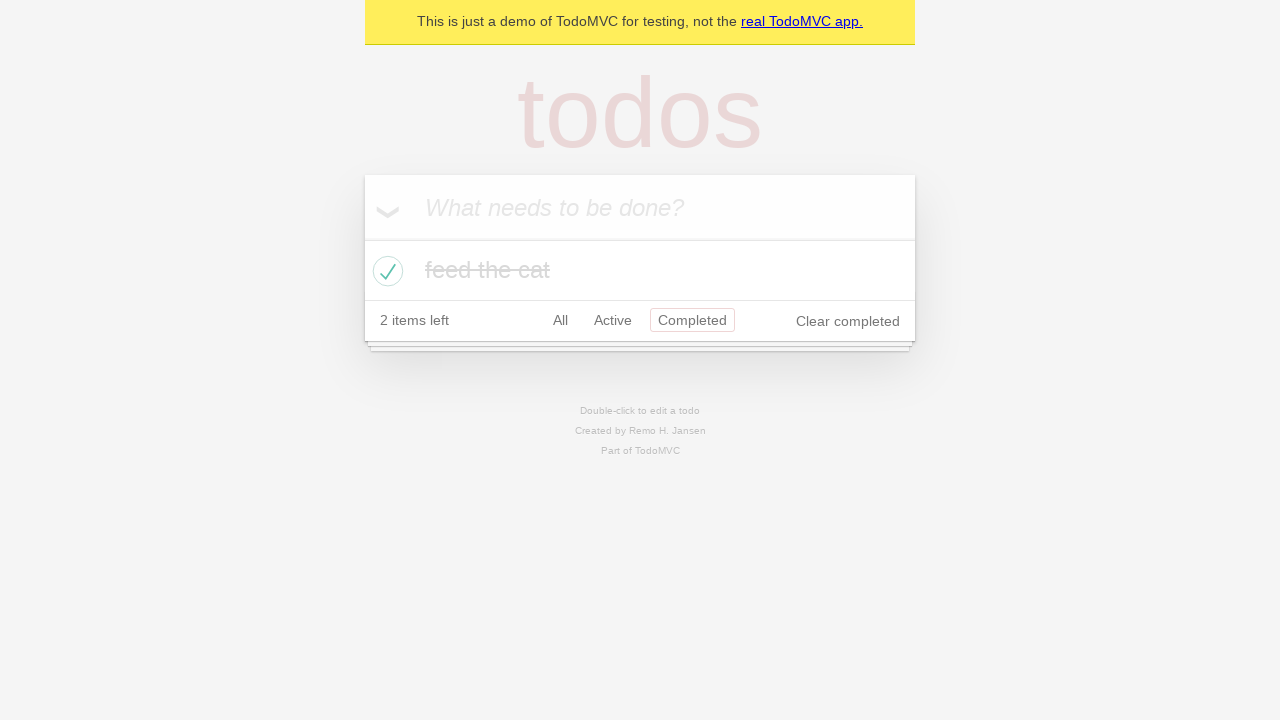